Demonstrates JavaScript execution in Selenium by filling a text field and retrieving page information like domain, URL, and title

Starting URL: http://demo.automationtesting.in/

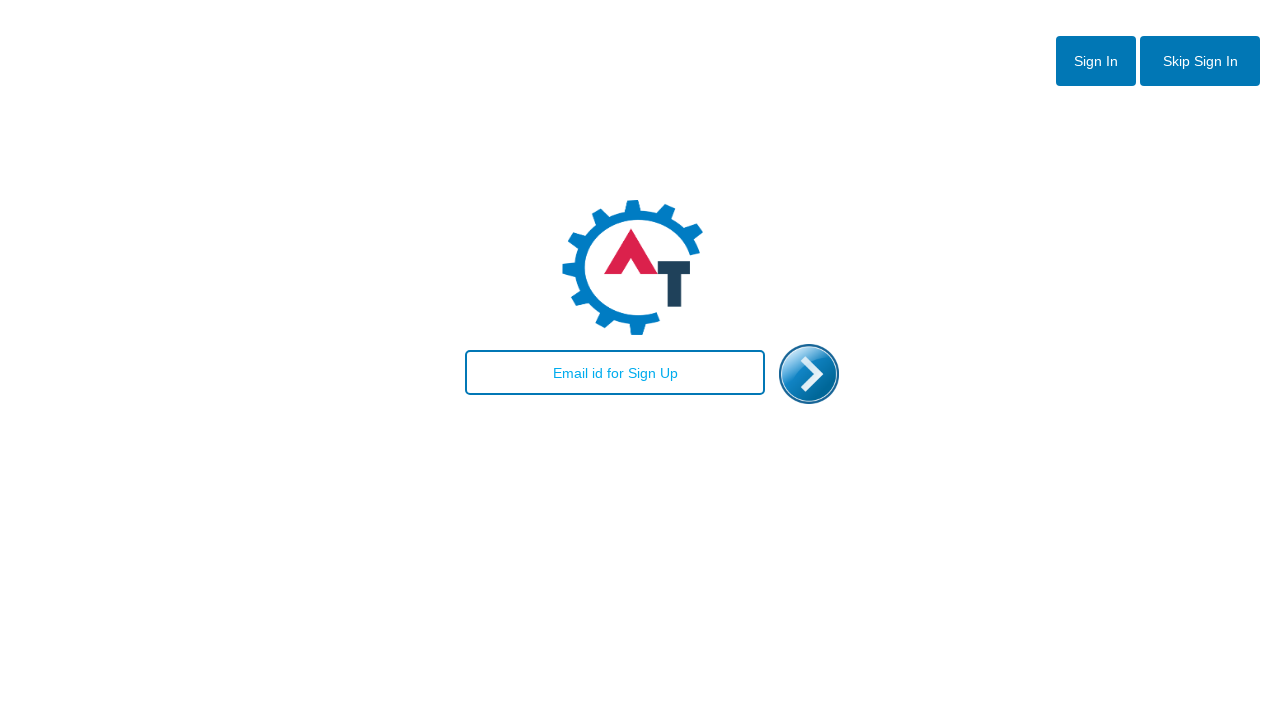

Filled email field with 'abc' using JavaScript execution
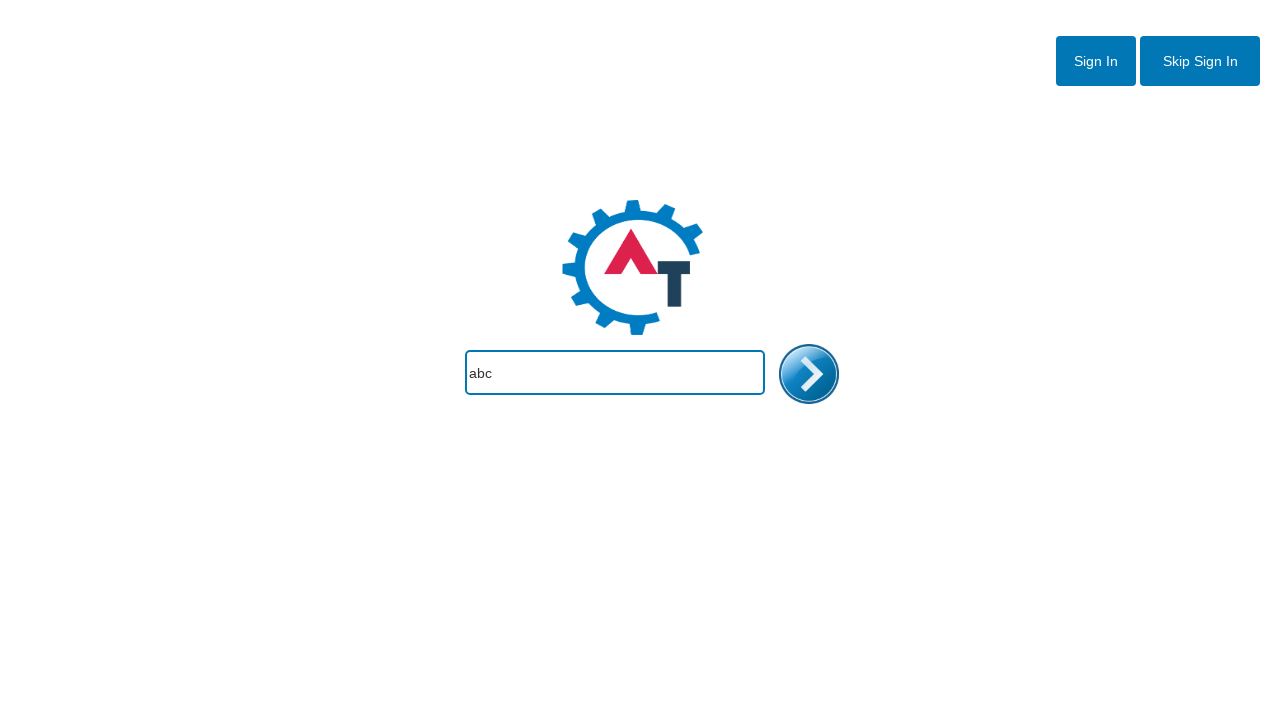

Retrieved page domain: demo.automationtesting.in
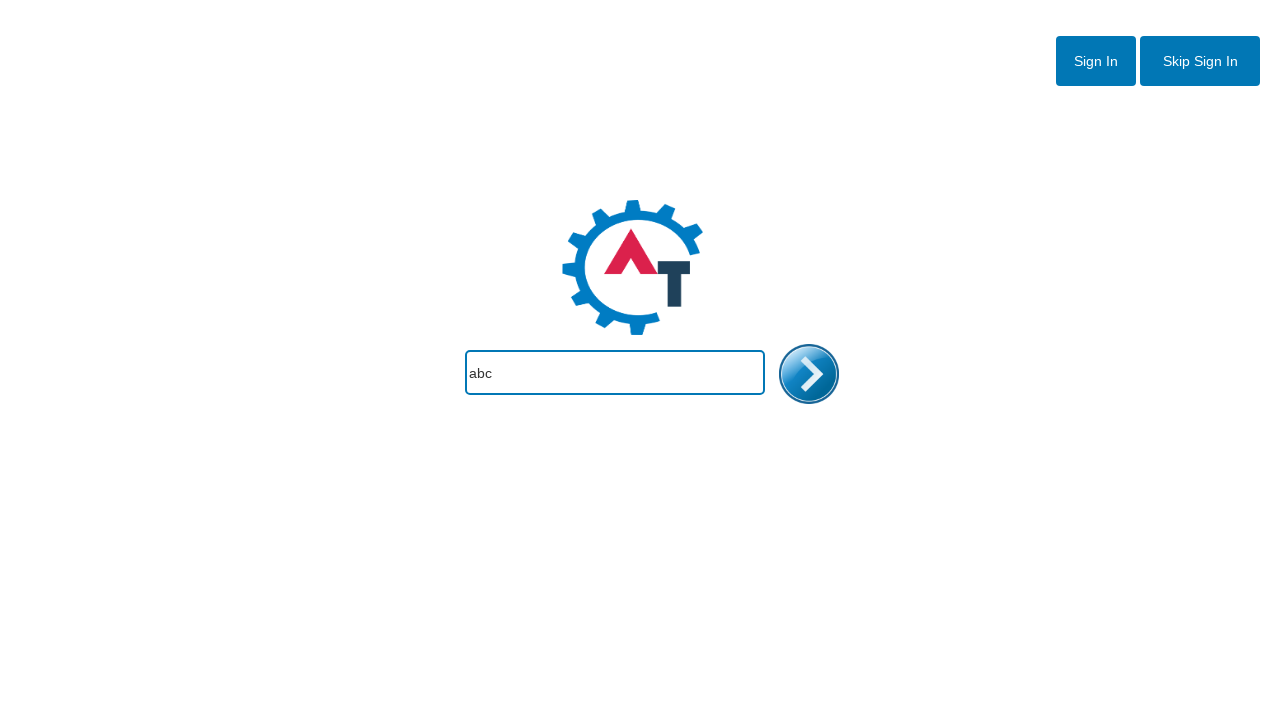

Retrieved page URL: https://demo.automationtesting.in/
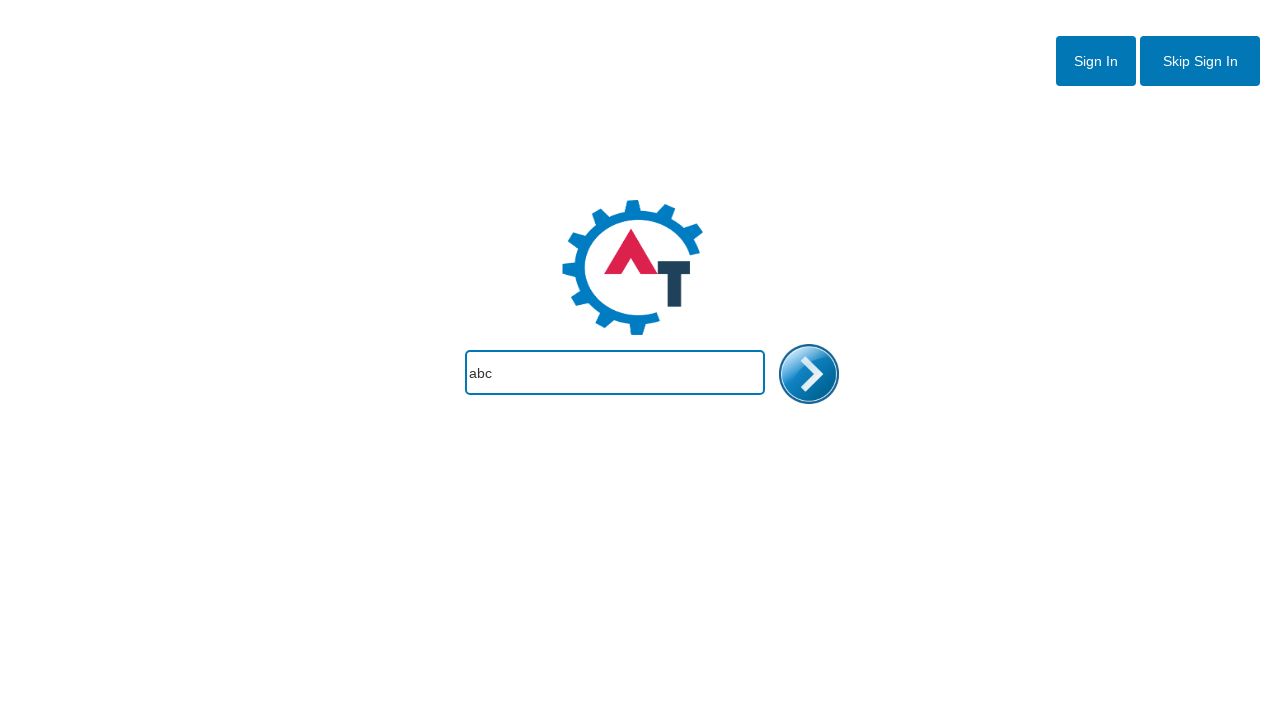

Retrieved page title: Index
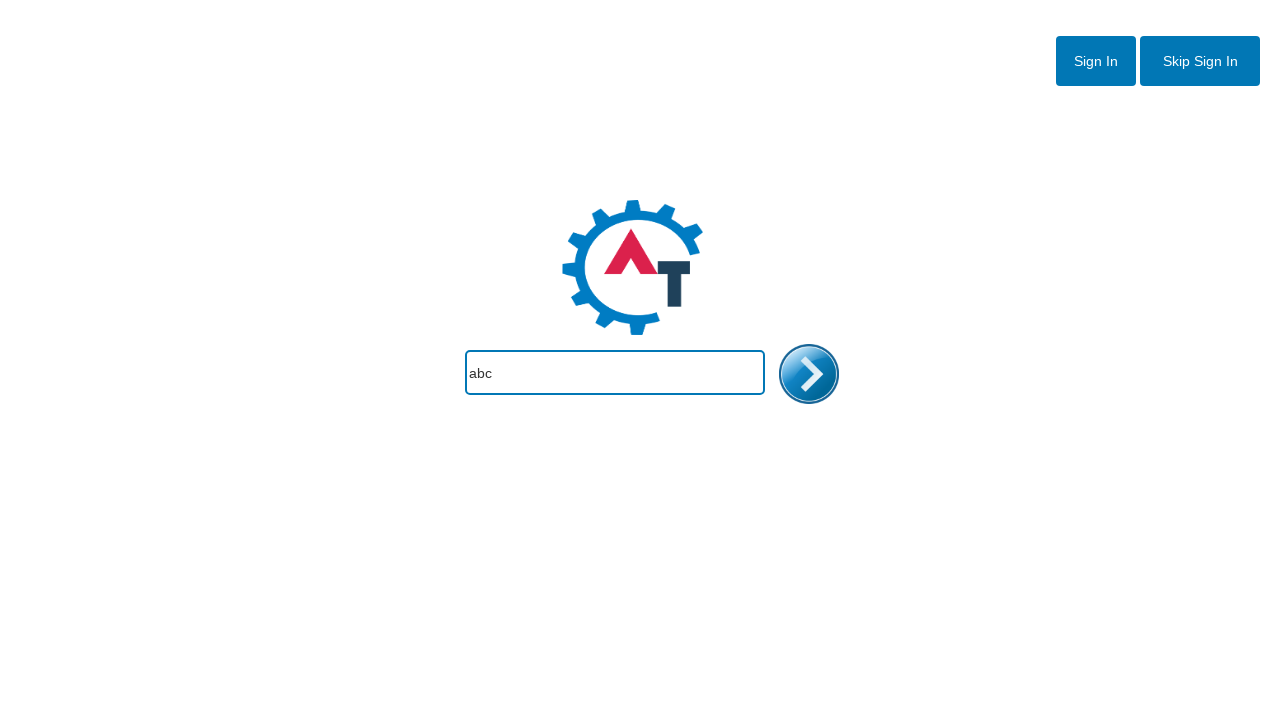

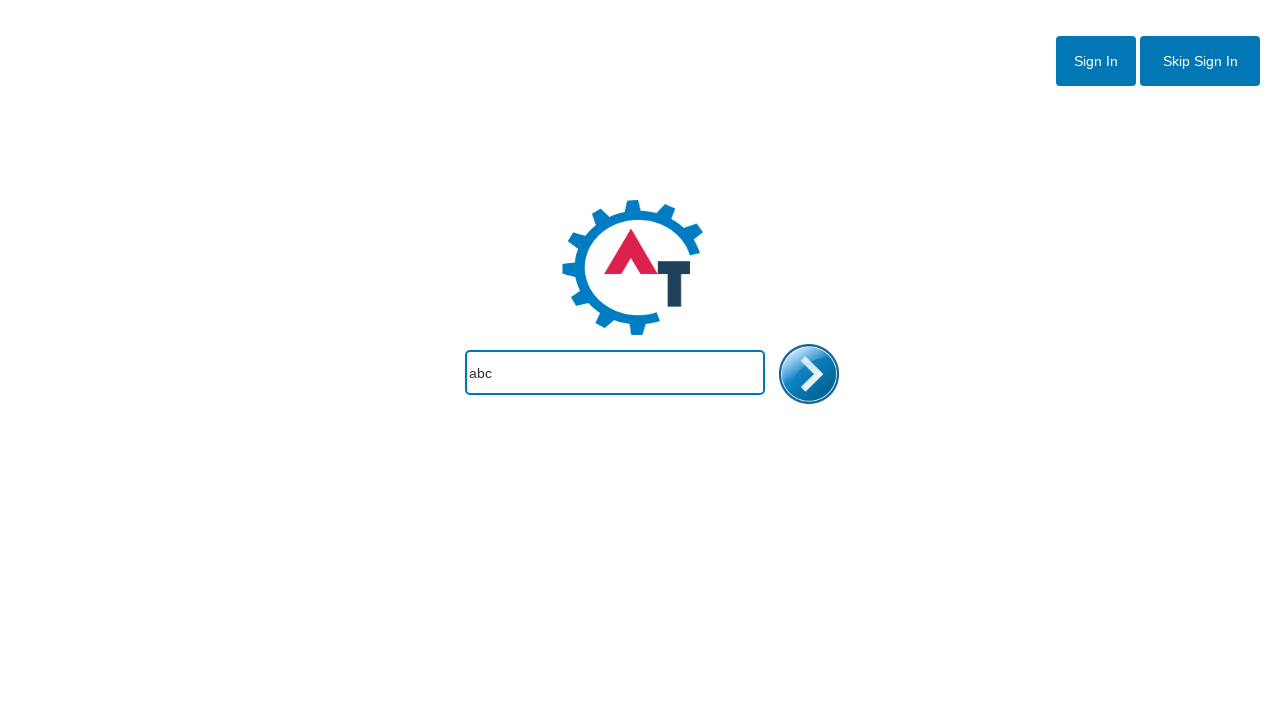